Tests that entered text is trimmed when editing a todo item

Starting URL: https://demo.playwright.dev/todomvc

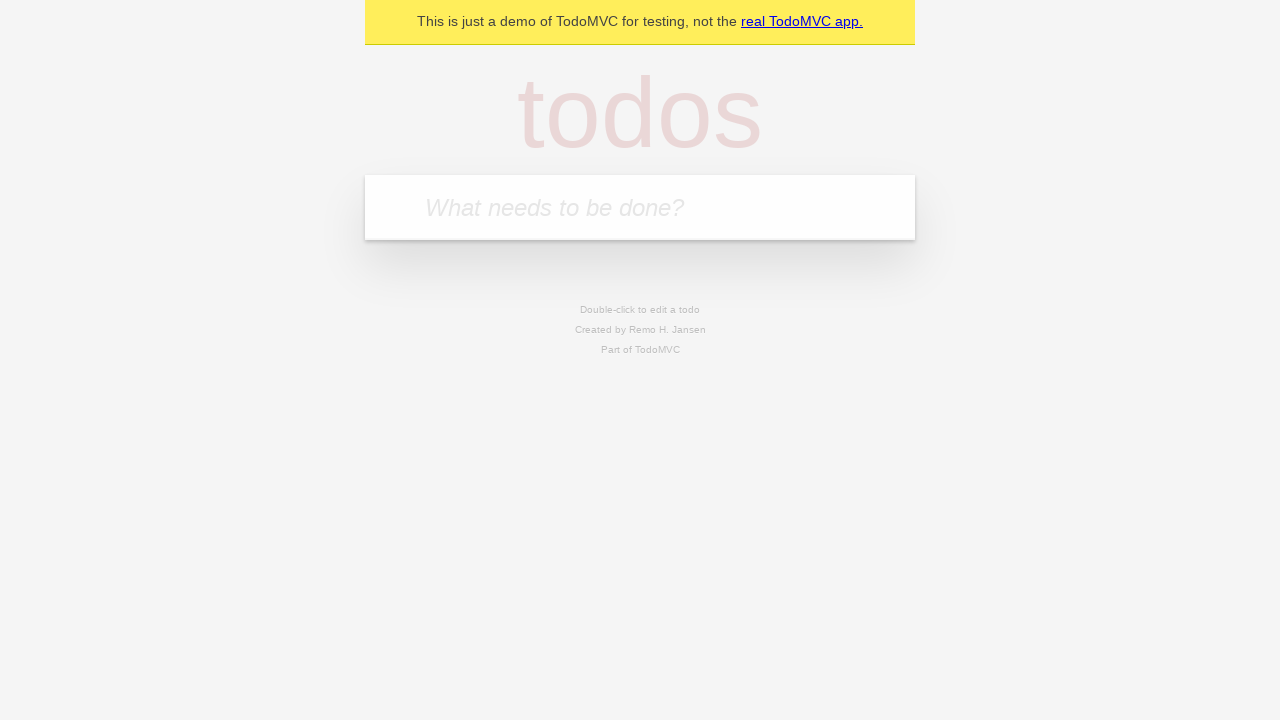

Located the 'What needs to be done?' input field
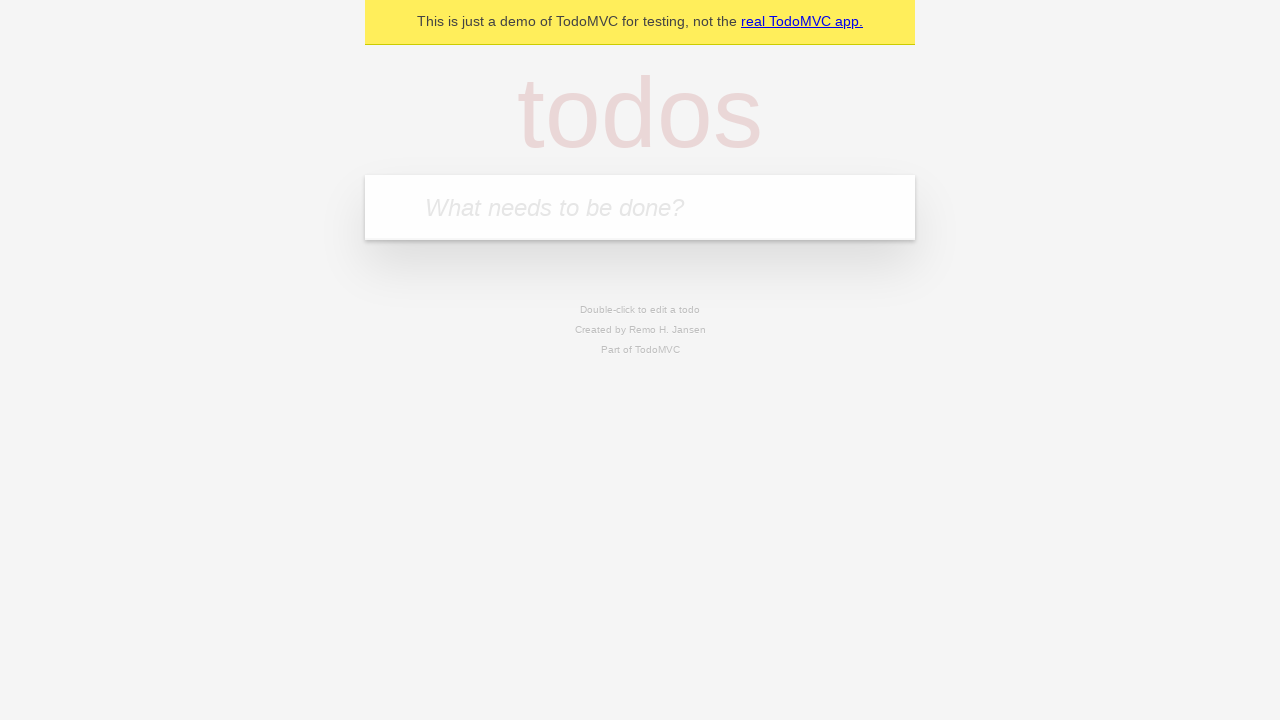

Filled first todo input with 'buy some cheese' on internal:attr=[placeholder="What needs to be done?"i]
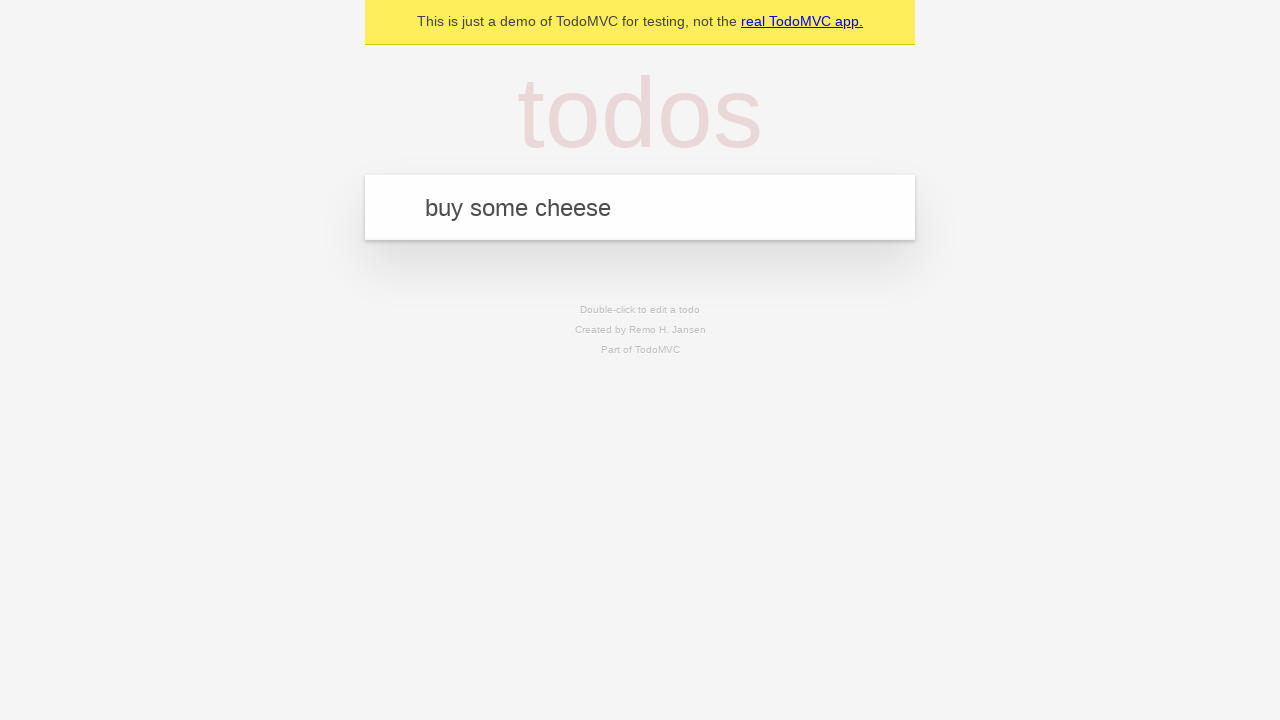

Pressed Enter to add first todo item on internal:attr=[placeholder="What needs to be done?"i]
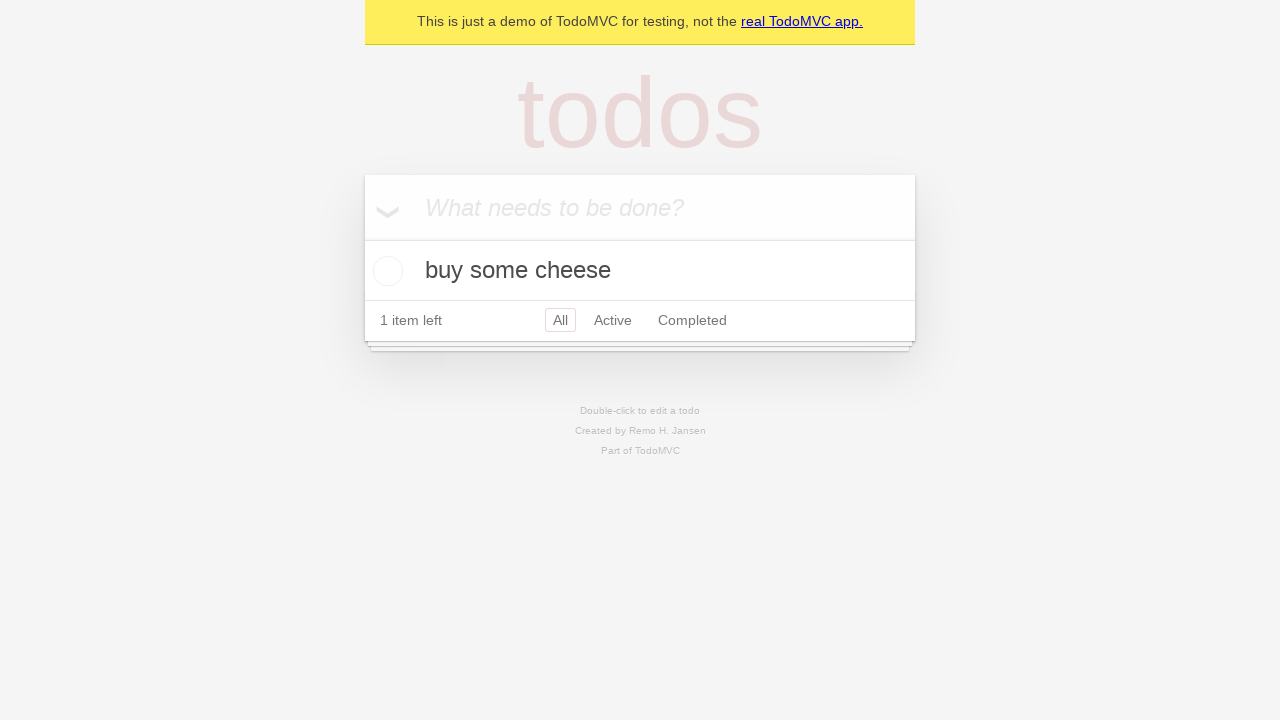

Filled second todo input with 'feed the cat' on internal:attr=[placeholder="What needs to be done?"i]
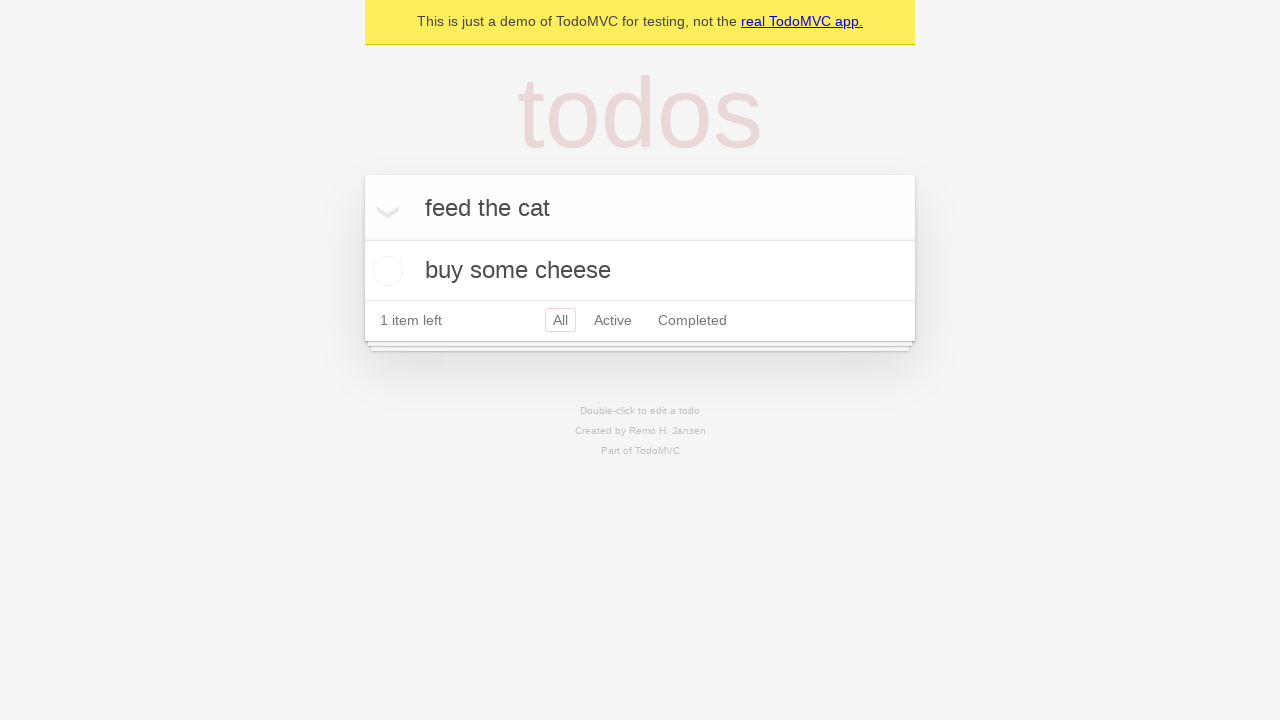

Pressed Enter to add second todo item on internal:attr=[placeholder="What needs to be done?"i]
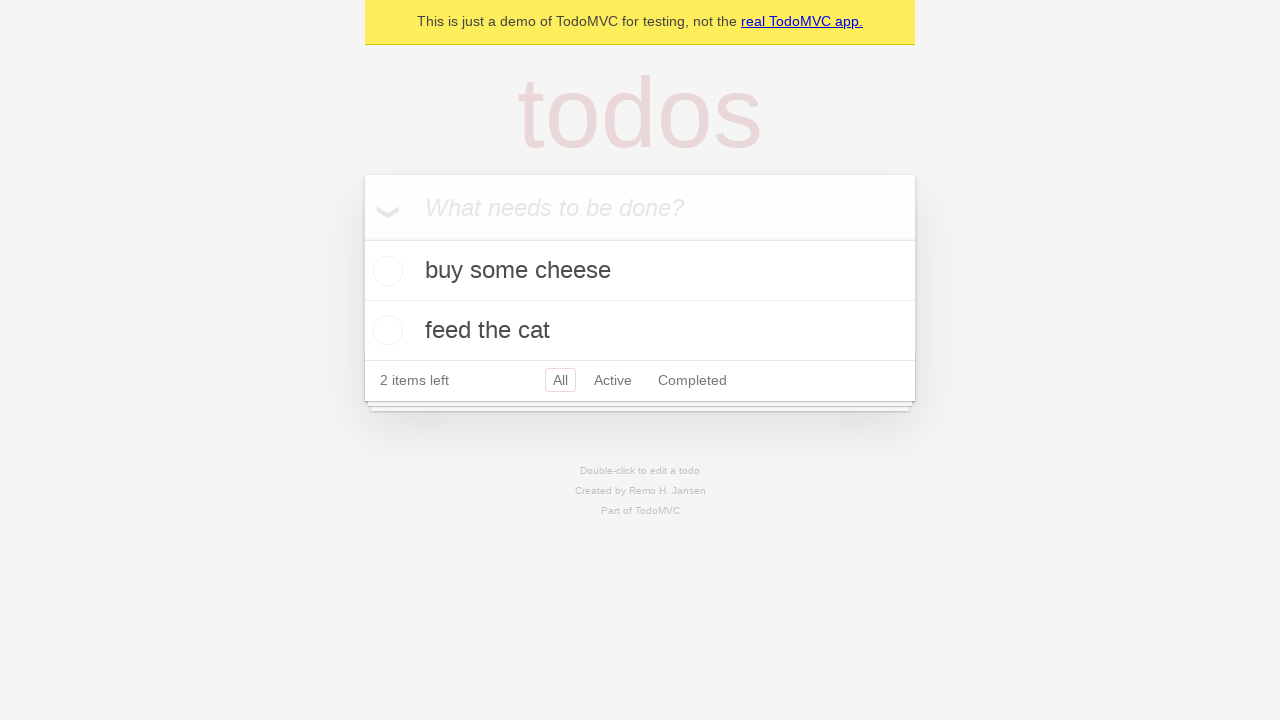

Filled third todo input with 'book a doctors appointment' on internal:attr=[placeholder="What needs to be done?"i]
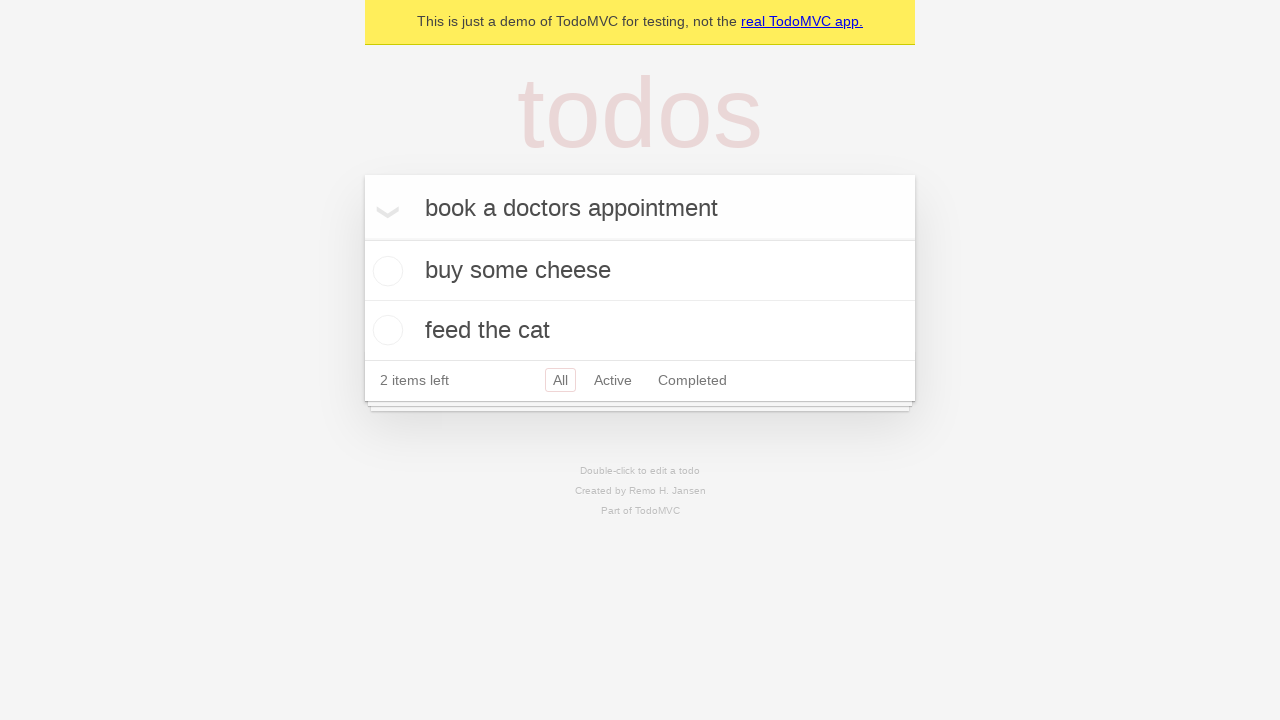

Pressed Enter to add third todo item on internal:attr=[placeholder="What needs to be done?"i]
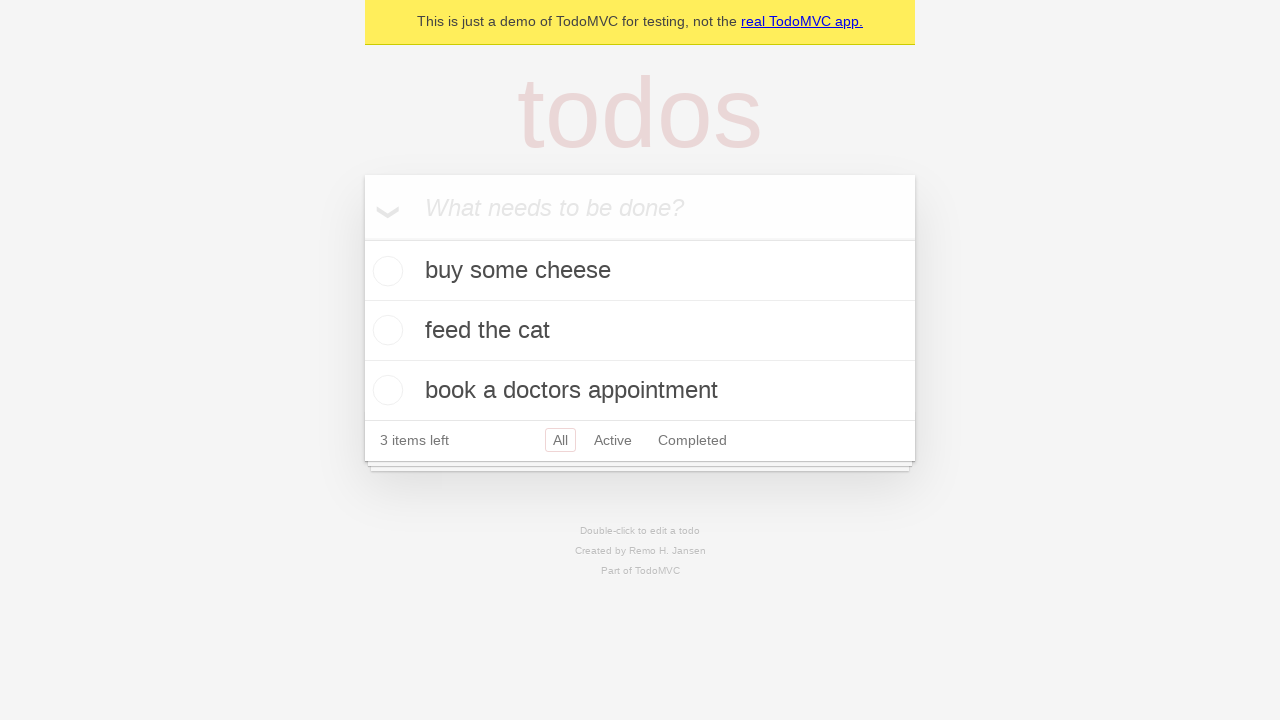

Waited for third todo item to be visible
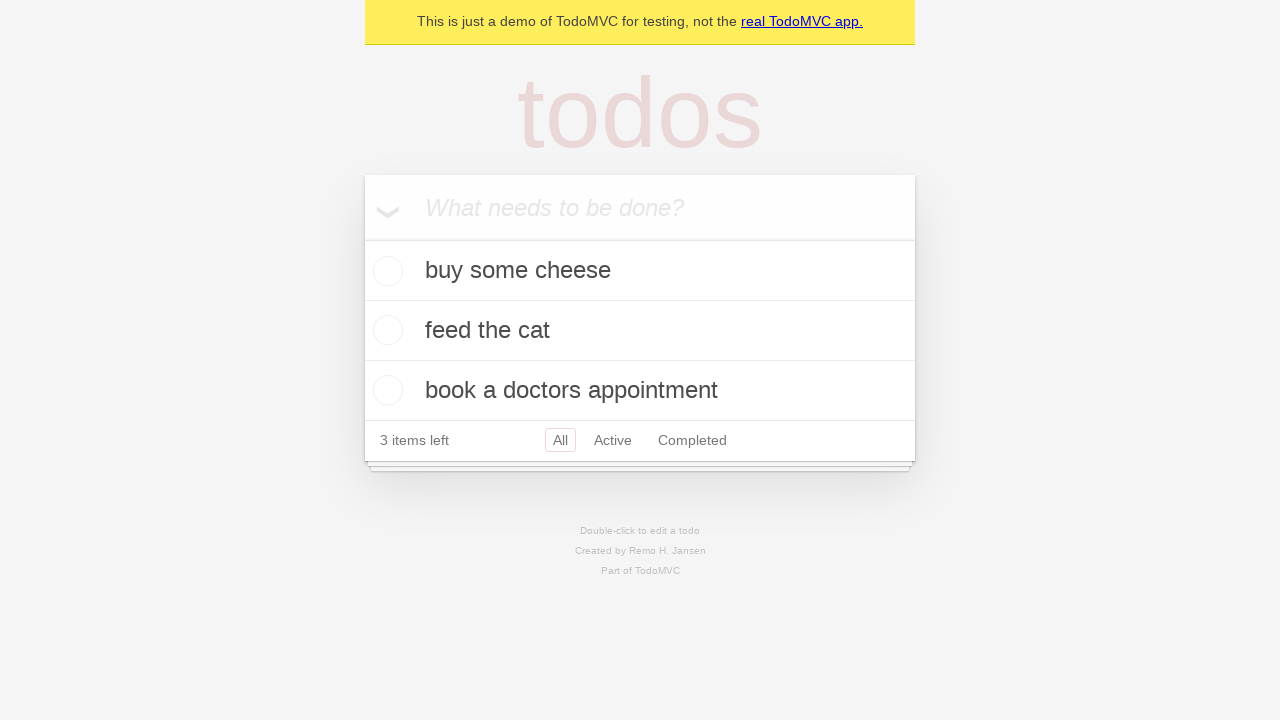

Located all todo items
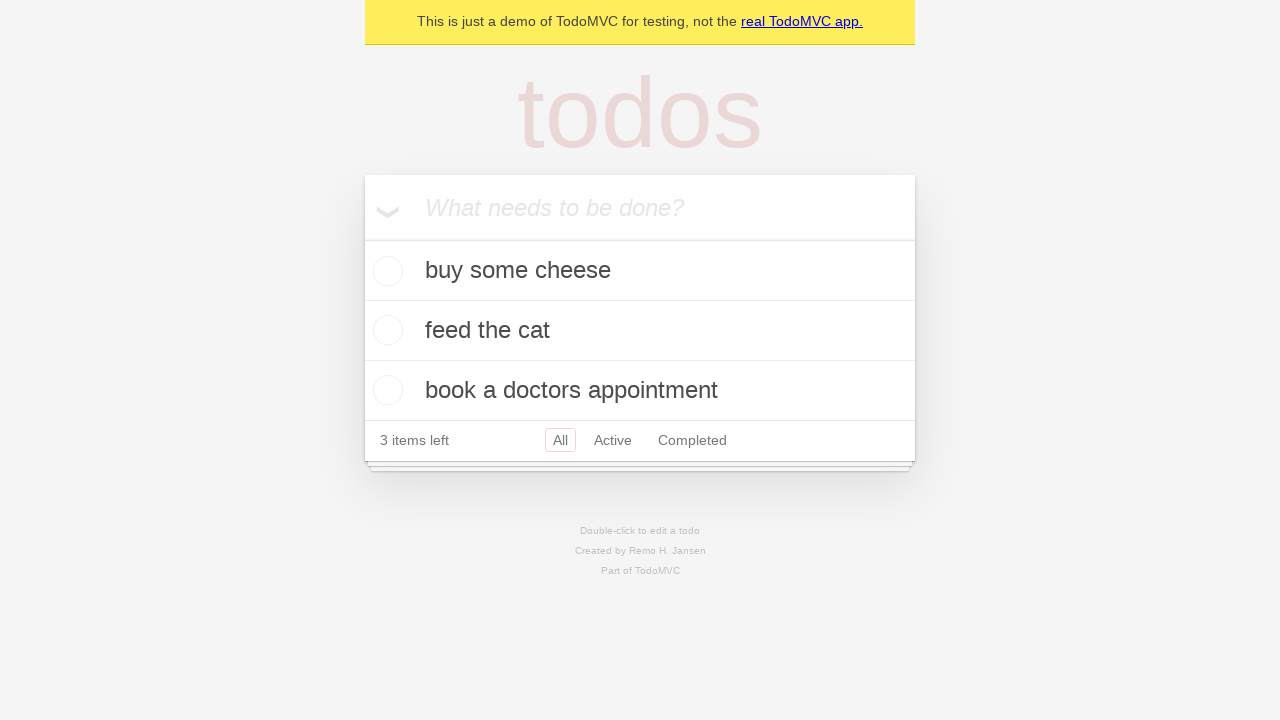

Double-clicked second todo item to enter edit mode at (640, 331) on internal:testid=[data-testid="todo-item"s] >> nth=1
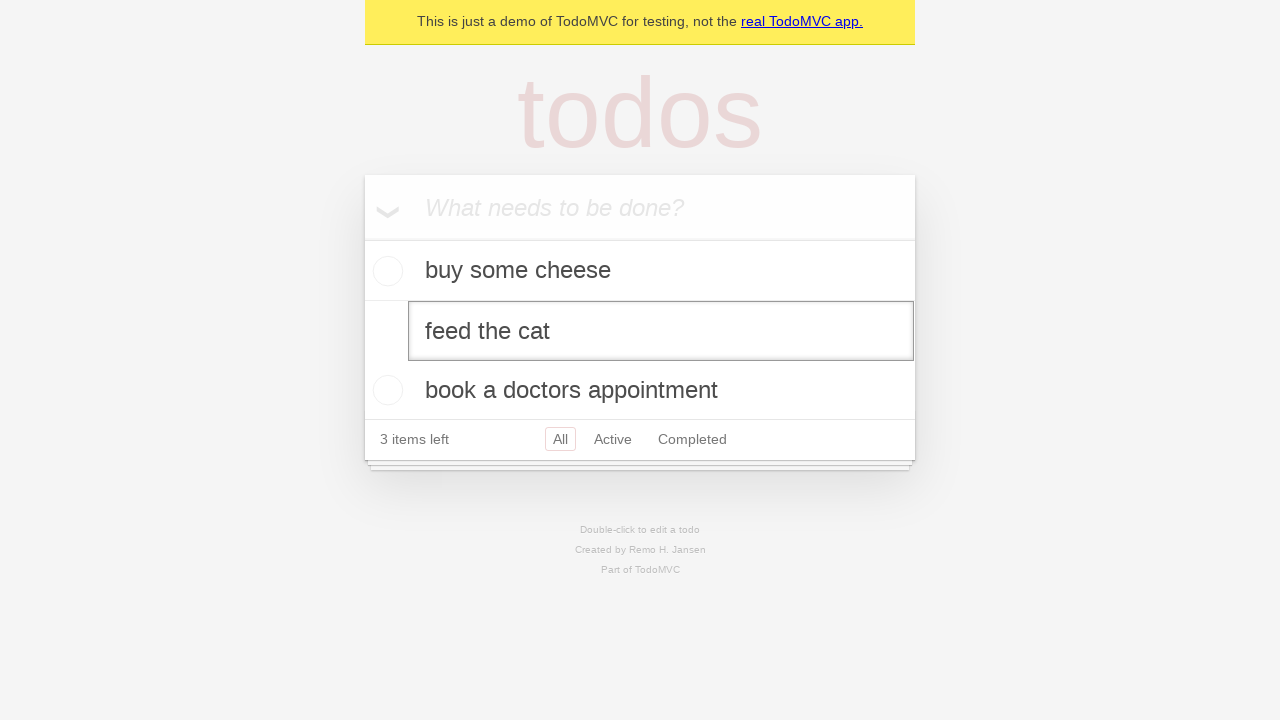

Filled edit field with text containing leading and trailing whitespace on internal:testid=[data-testid="todo-item"s] >> nth=1 >> internal:role=textbox[nam
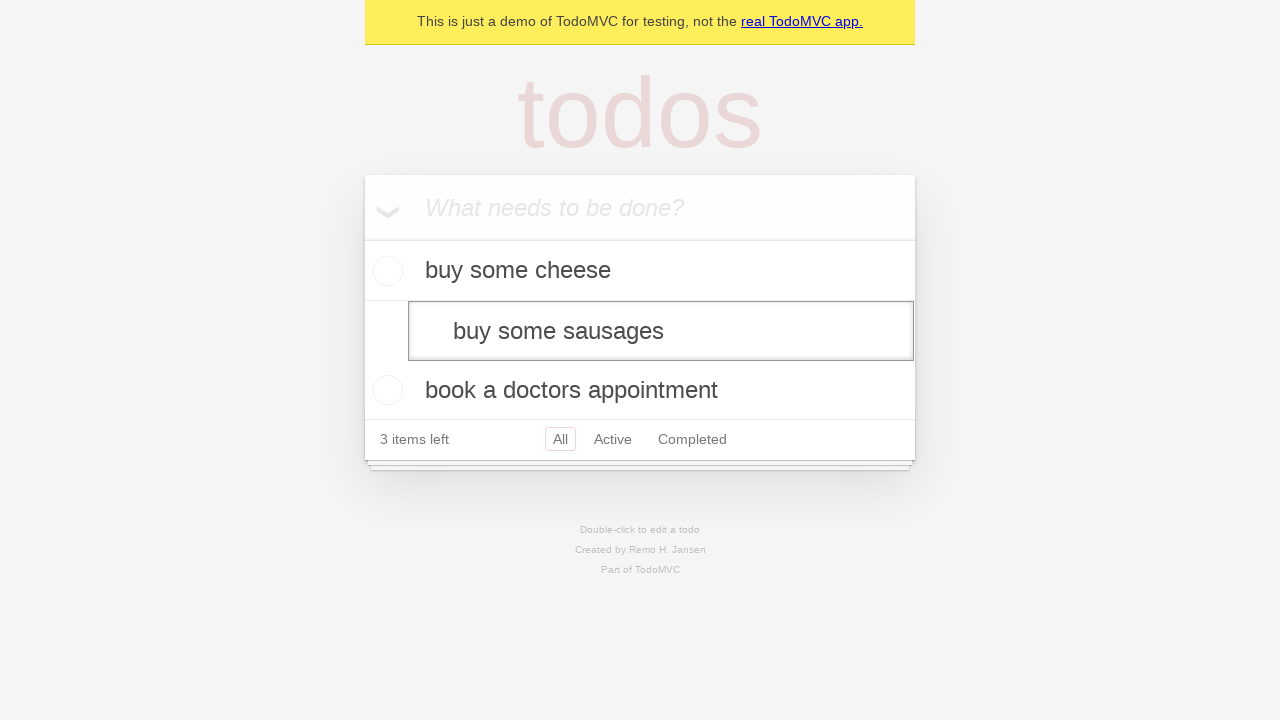

Pressed Enter to confirm edit - text should be trimmed on internal:testid=[data-testid="todo-item"s] >> nth=1 >> internal:role=textbox[nam
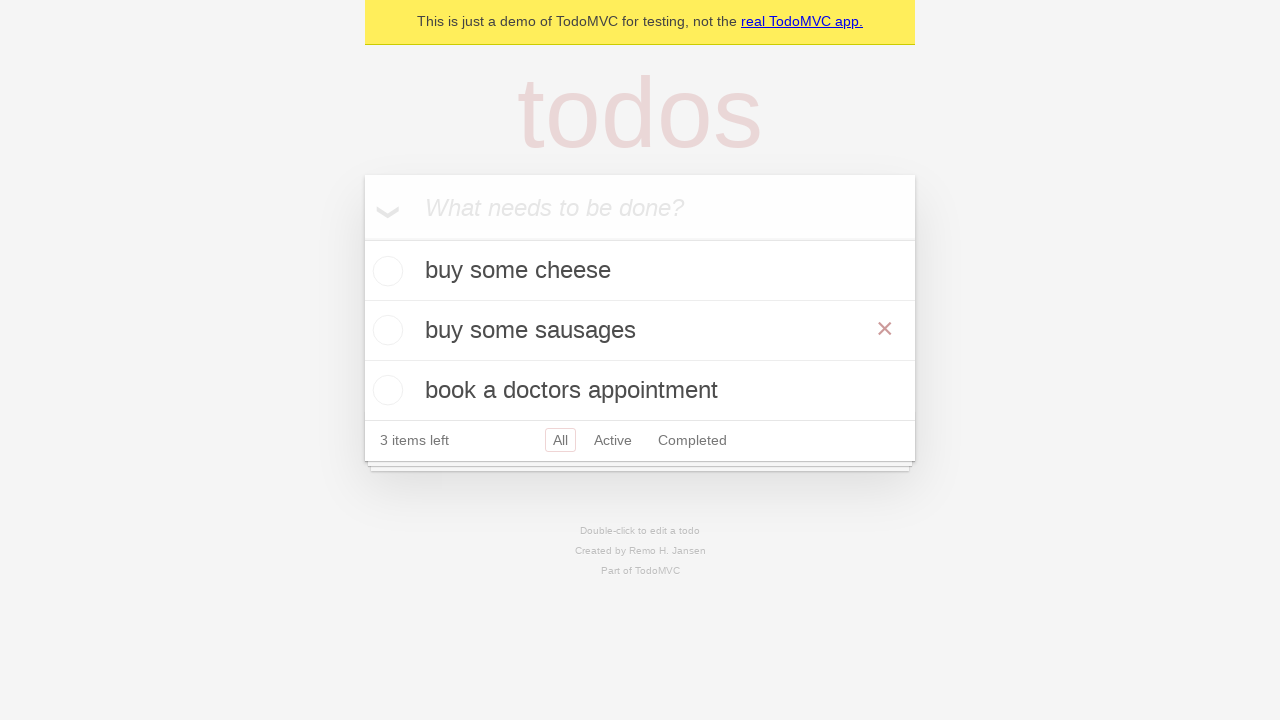

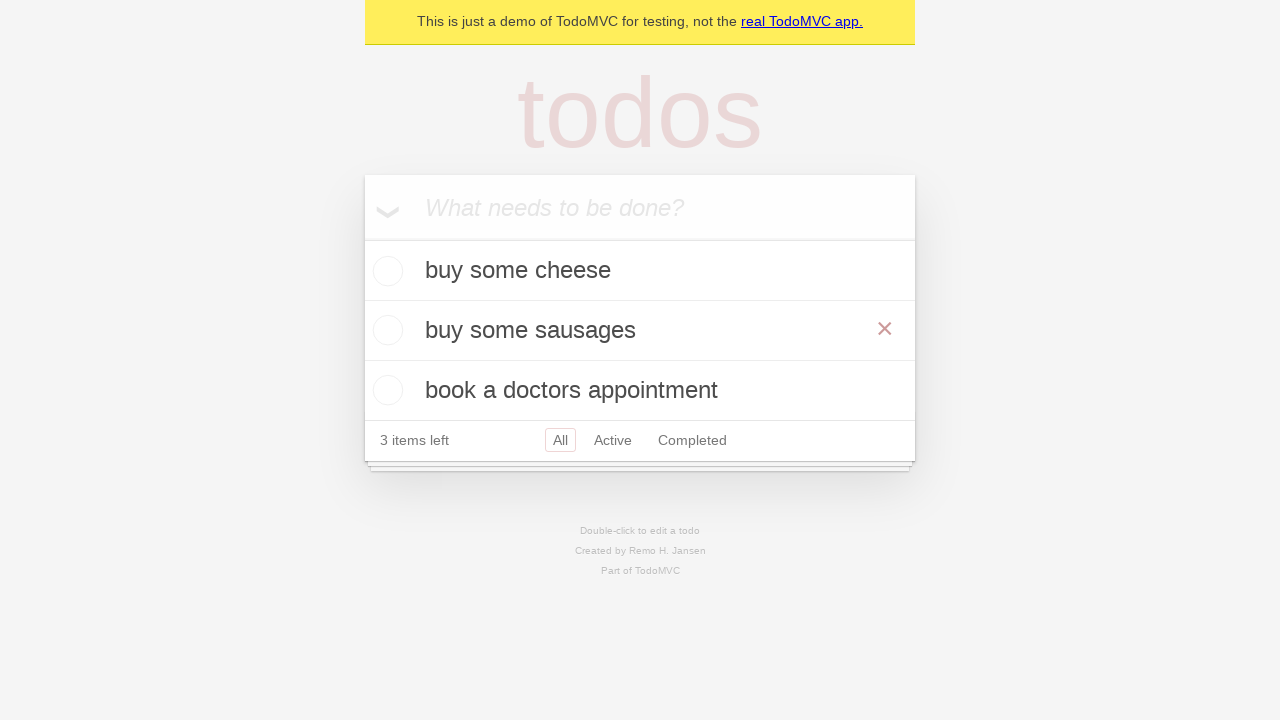